Tests marking all items as completed using the toggle-all checkbox

Starting URL: https://demo.playwright.dev/todomvc

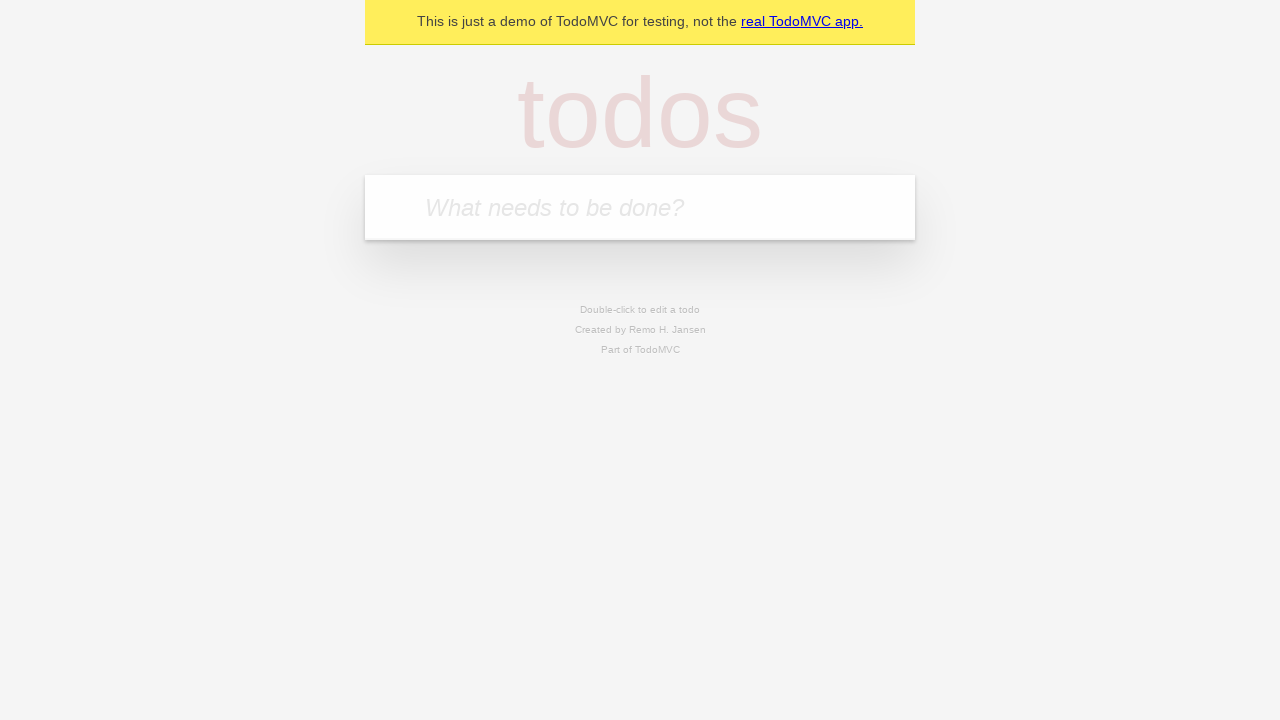

Filled new todo field with 'buy some cheese' on .new-todo
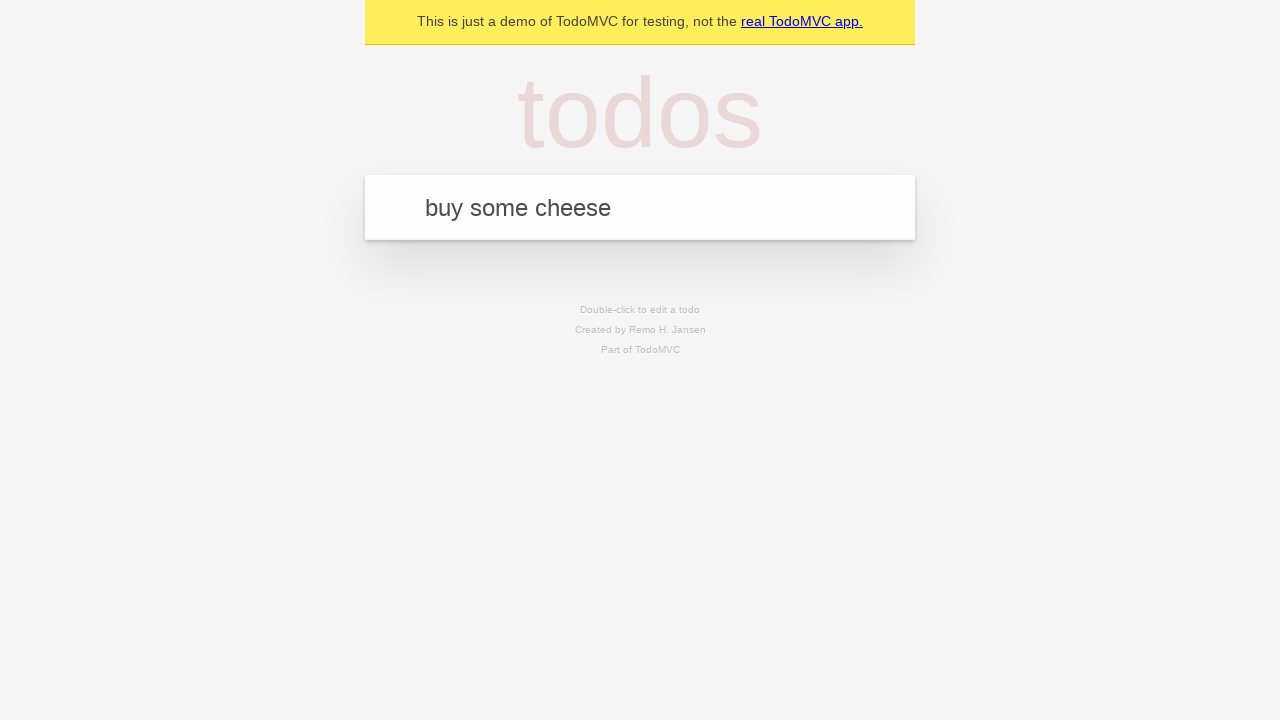

Pressed Enter to create first todo item on .new-todo
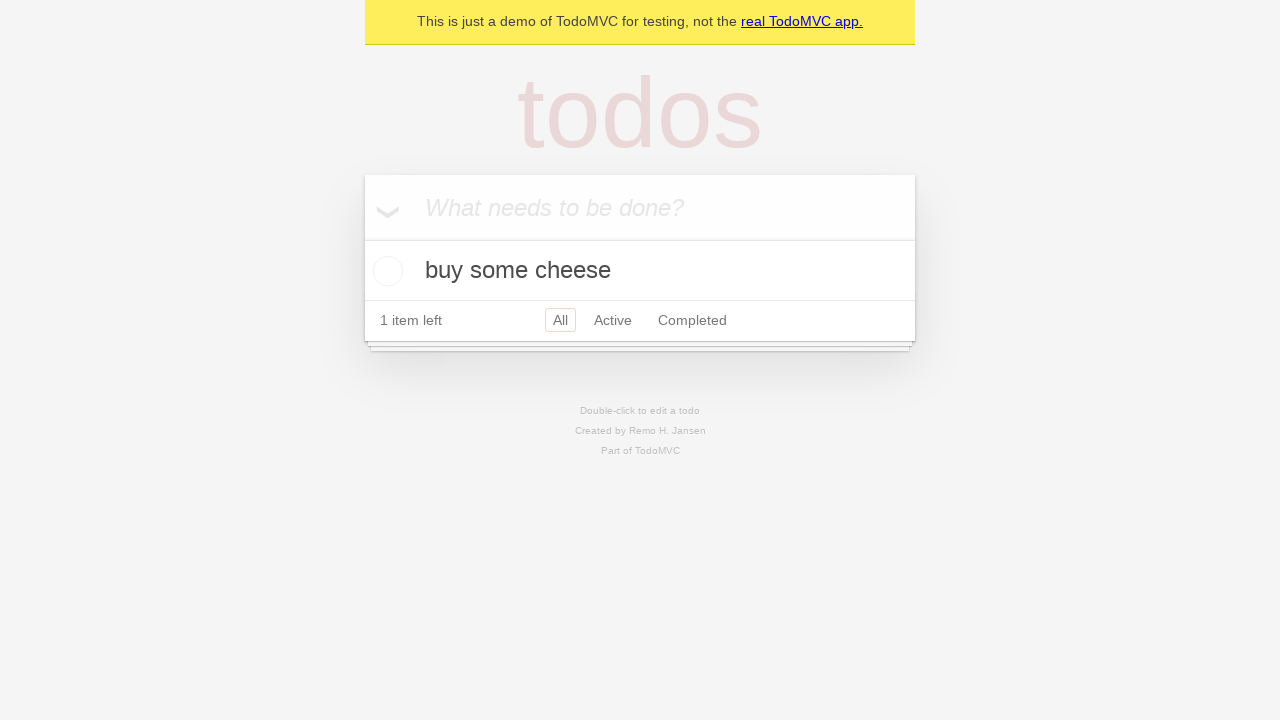

Filled new todo field with 'feed the cat' on .new-todo
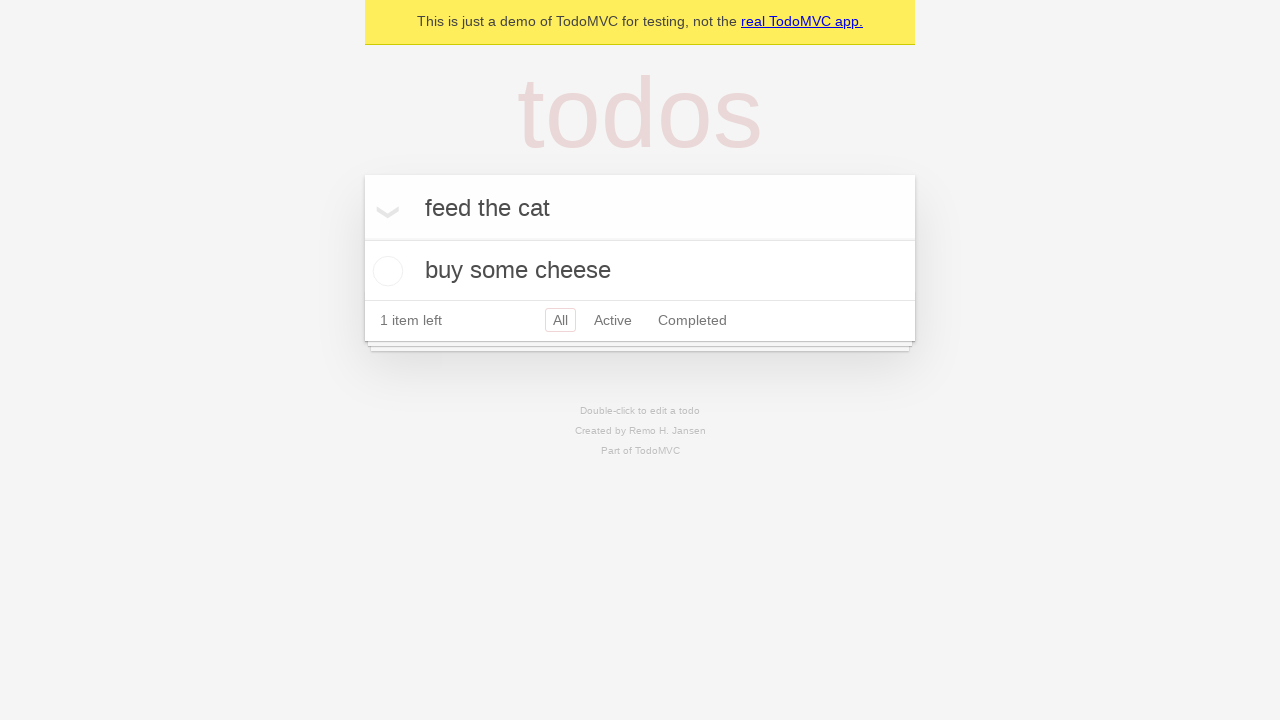

Pressed Enter to create second todo item on .new-todo
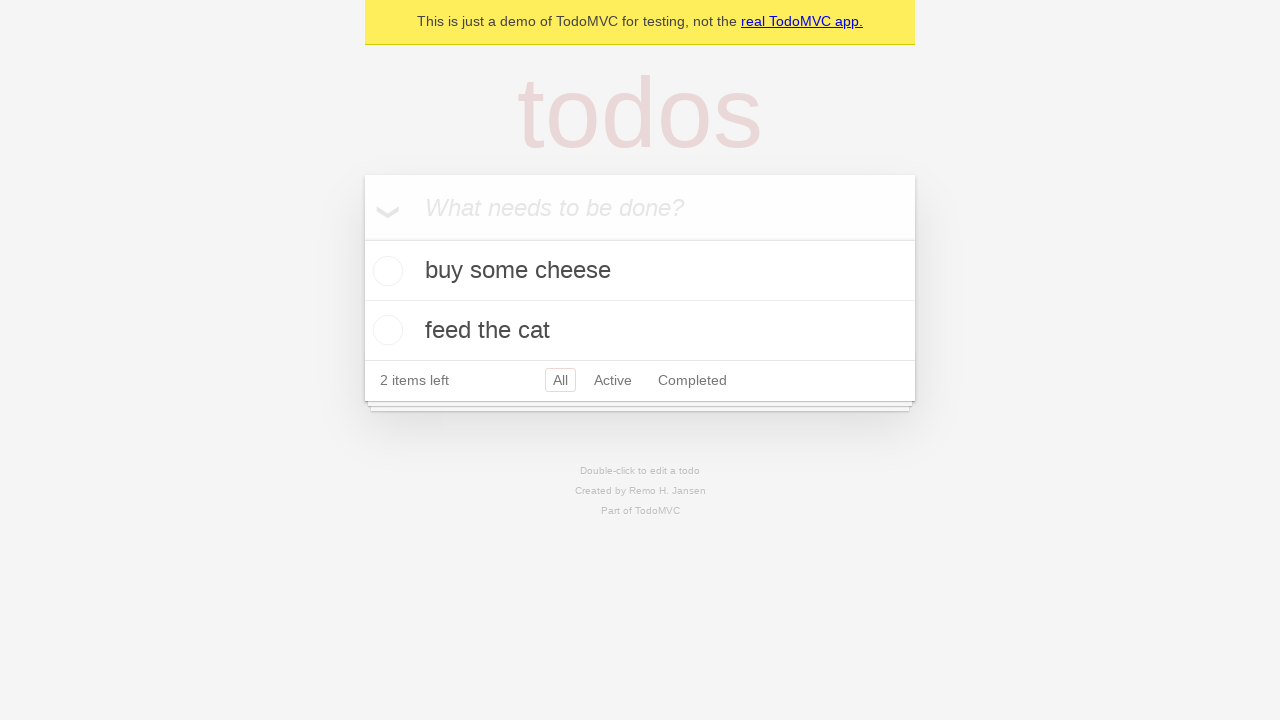

Filled new todo field with 'book a doctors appointment' on .new-todo
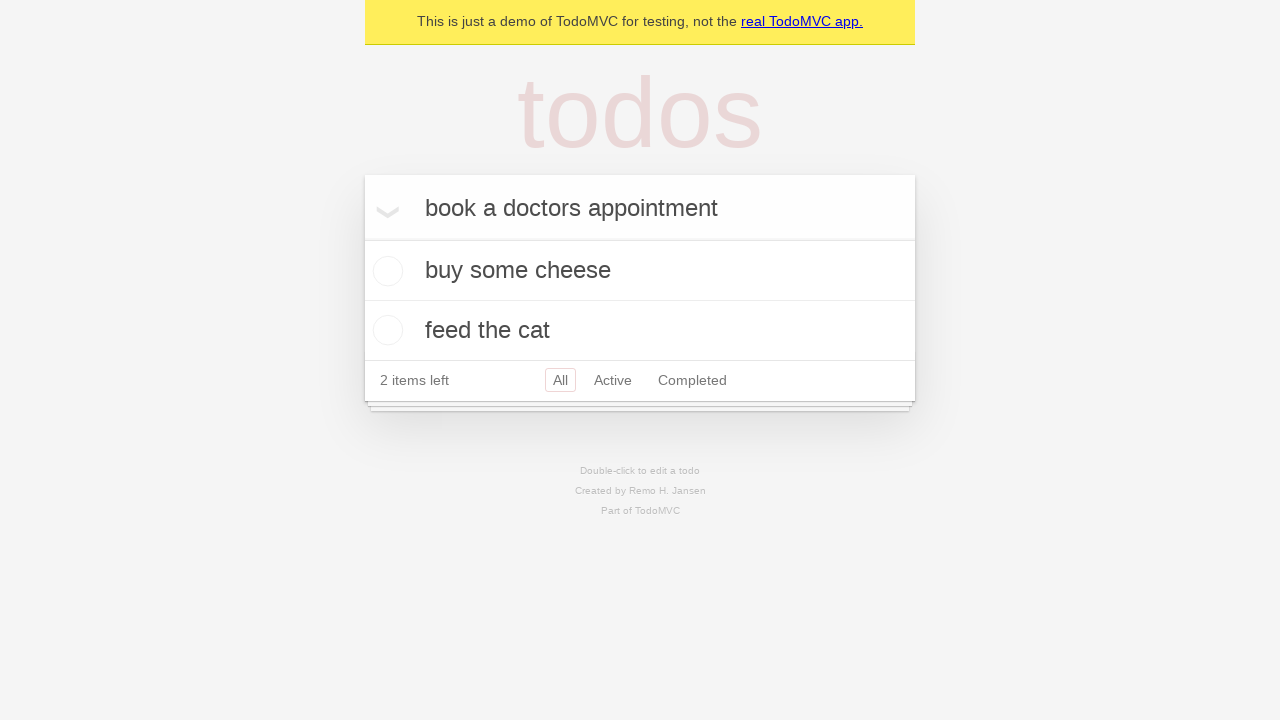

Pressed Enter to create third todo item on .new-todo
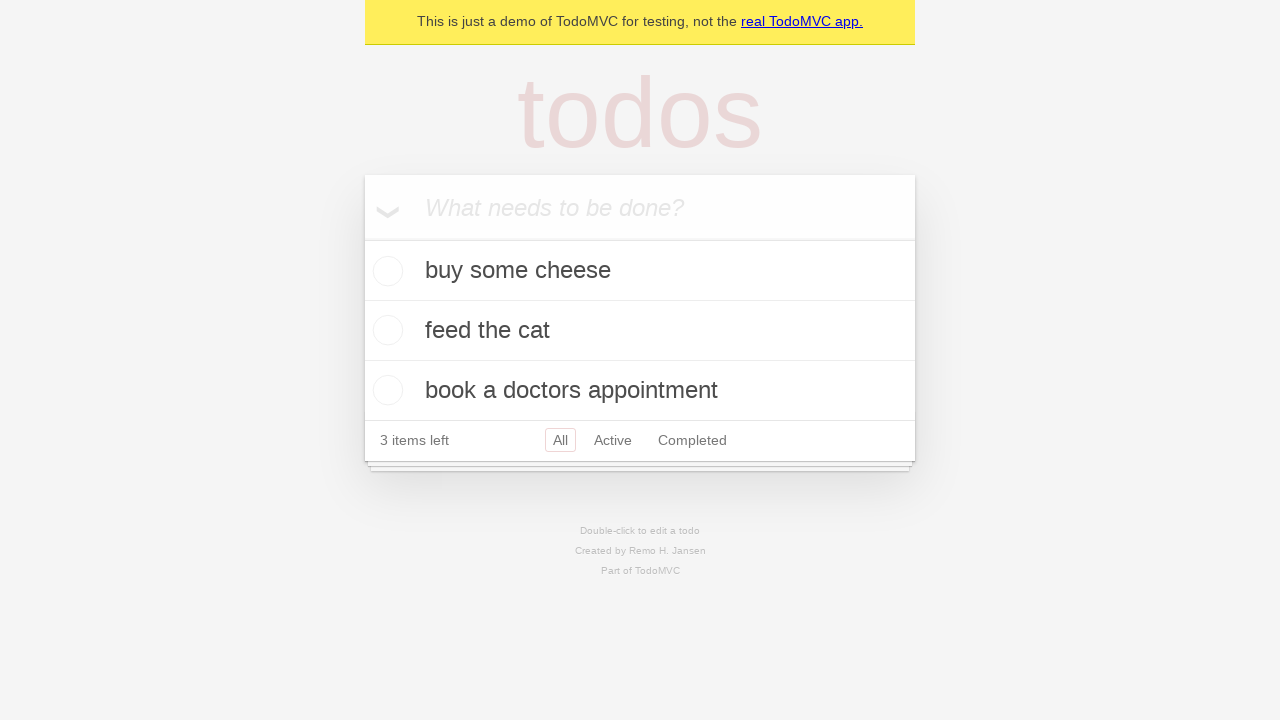

Waited for all three todo items to be visible
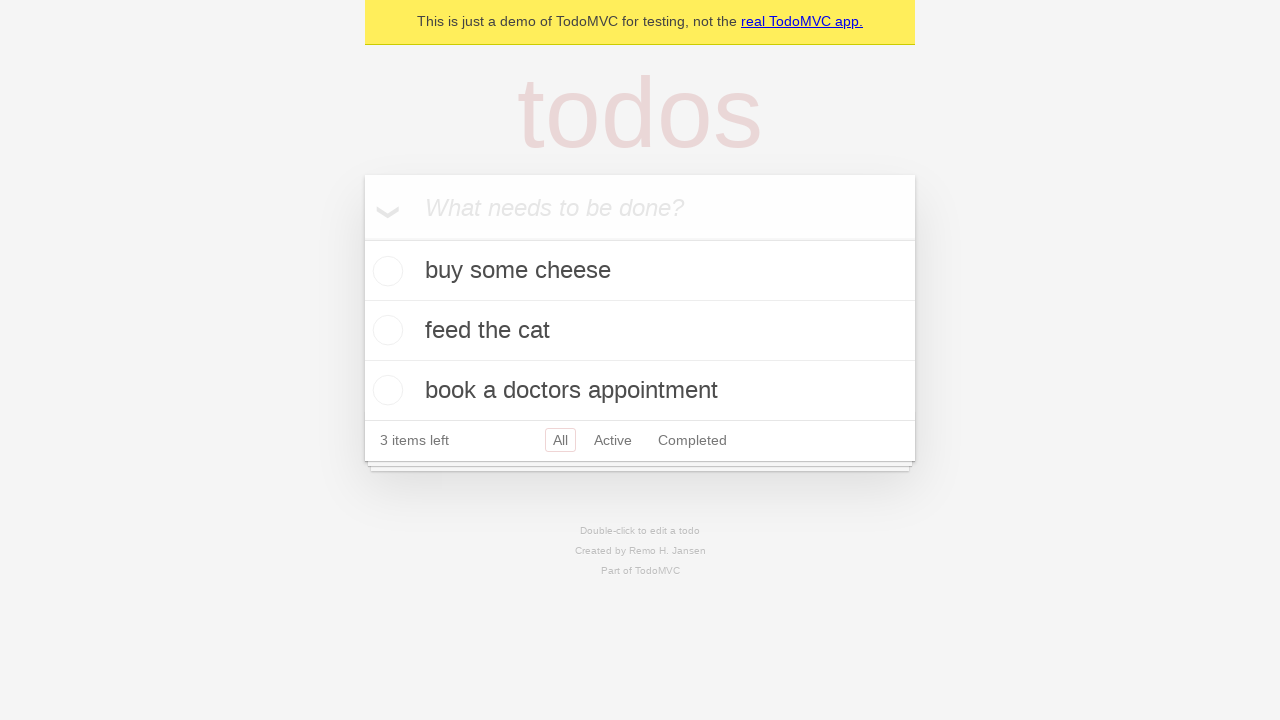

Clicked toggle-all checkbox to mark all items as completed at (362, 238) on .toggle-all
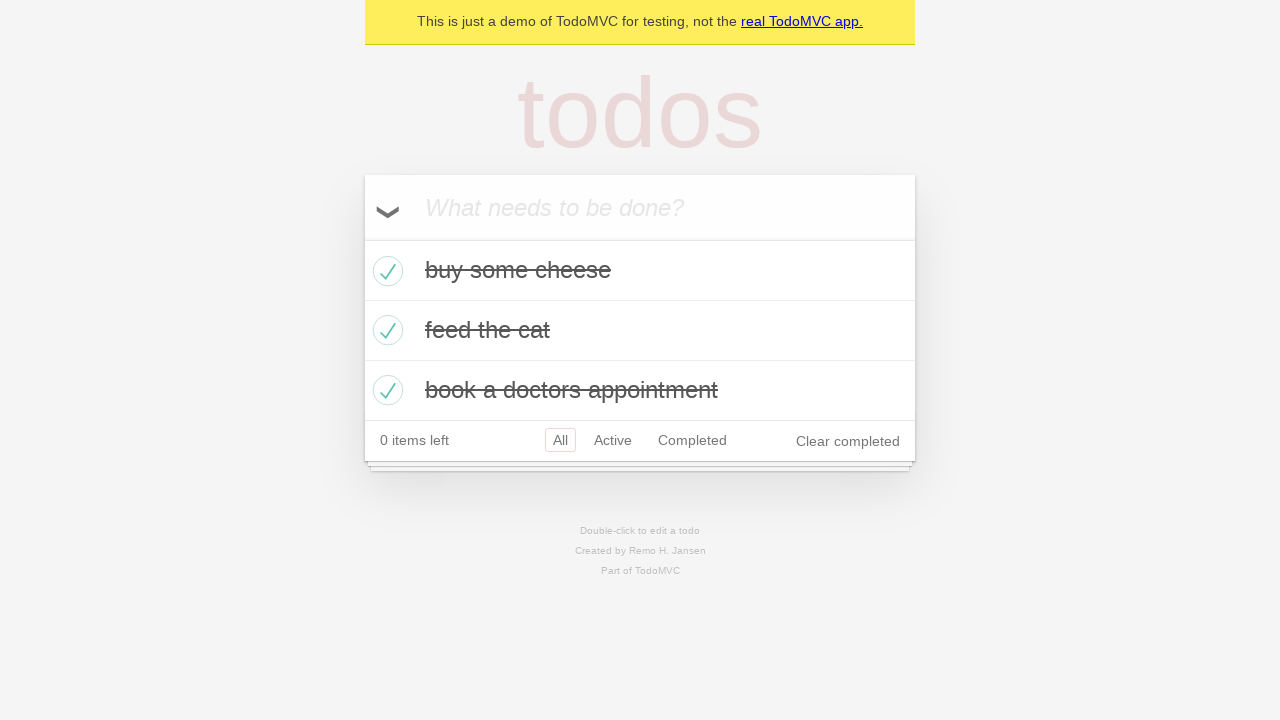

Verified all todo items are marked as completed
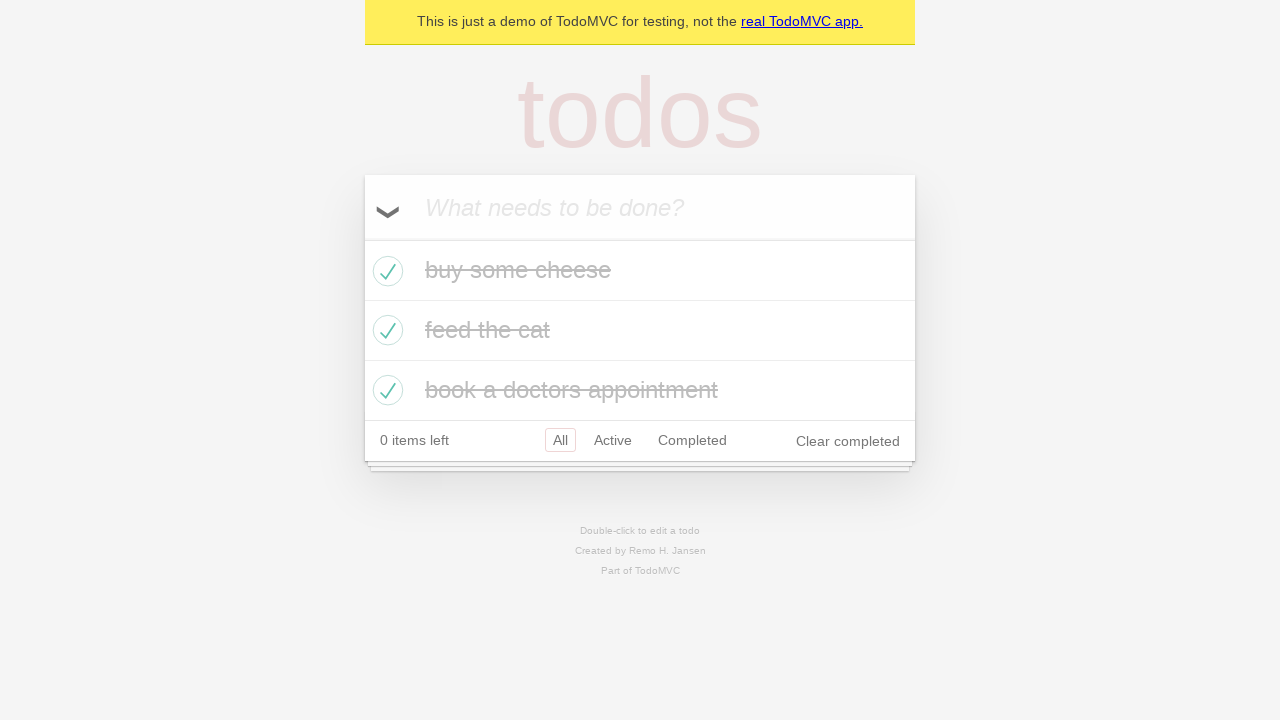

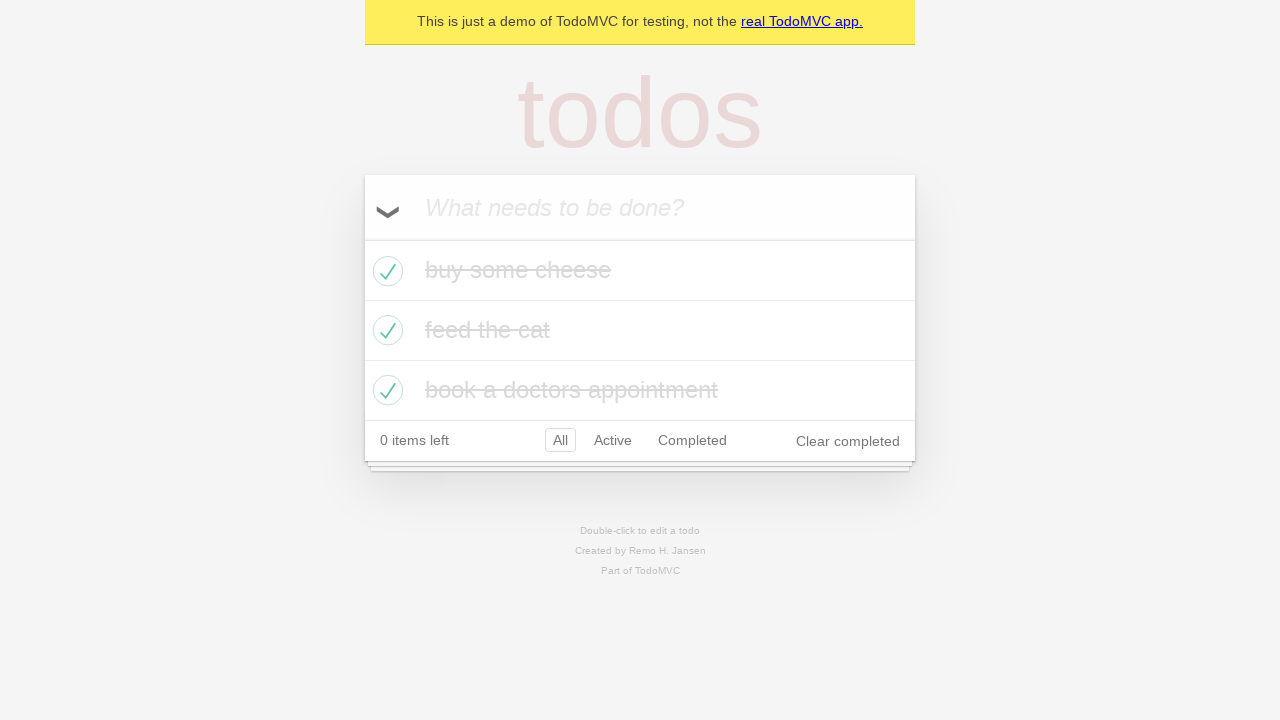